Fills out the text box form with name, email, current address, and permanent address, then submits and verifies the entered data is displayed in the output

Starting URL: https://demoqa.com/text-box

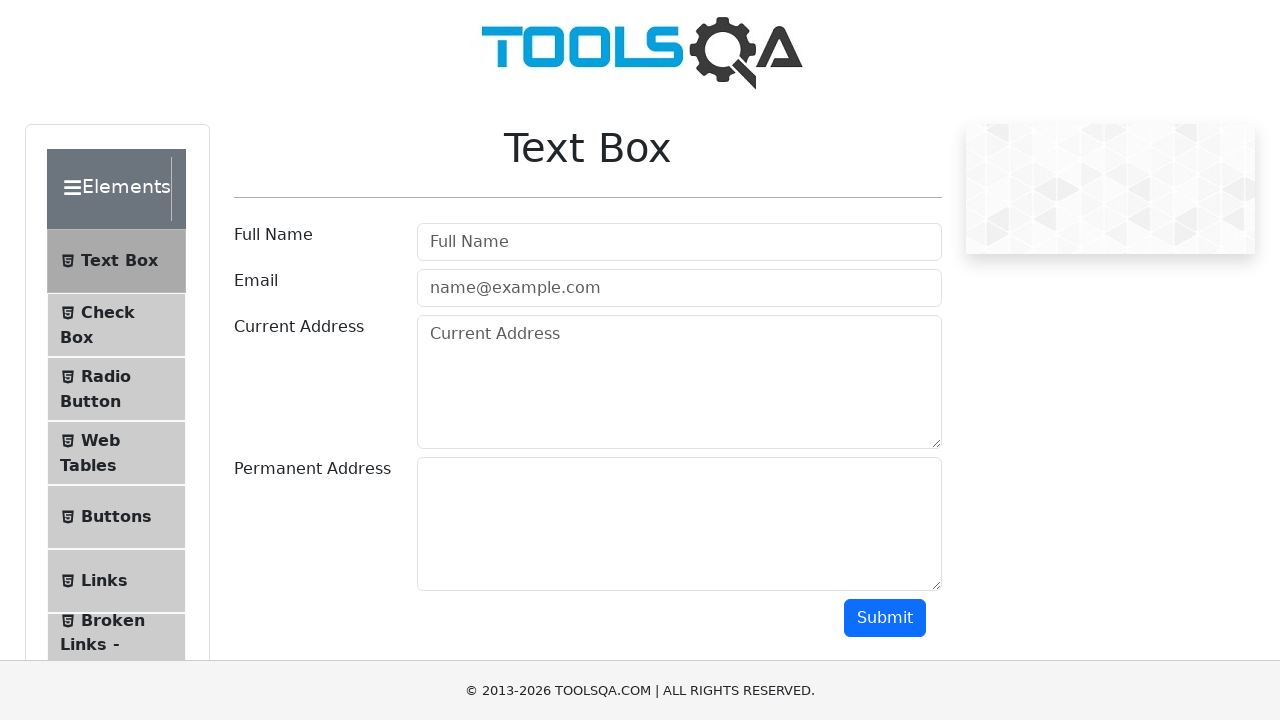

Filled Full Name field with 'Liudmyla Savinska' on #userName
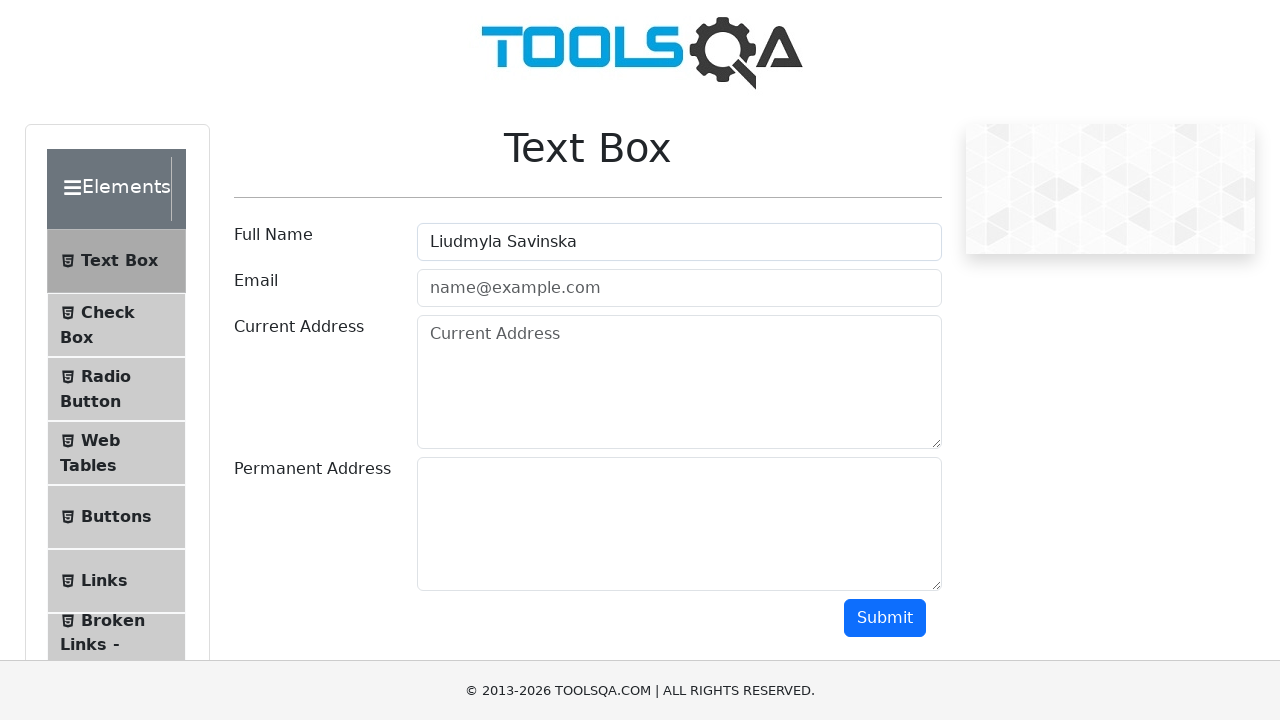

Filled Email field with 'liudatest@test.com' on #userEmail
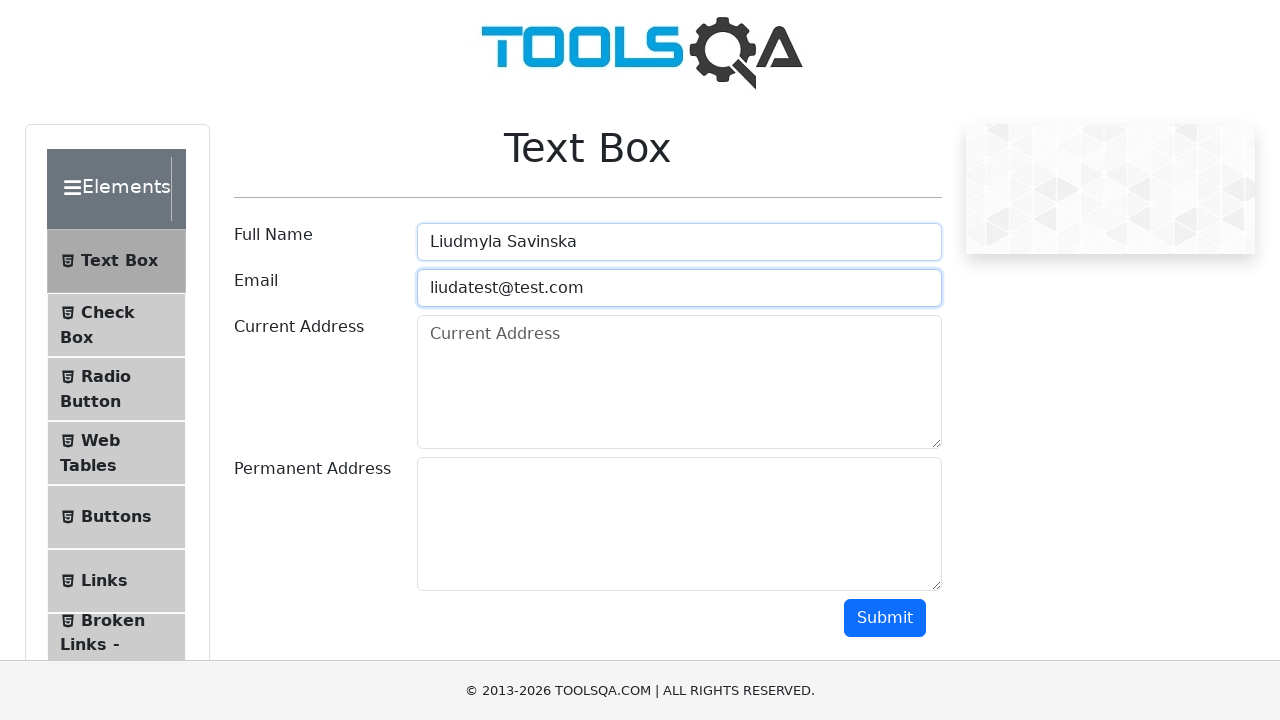

Filled Current Address field with '200 Crescent Ave, Covington, KY 41011, United States' on #currentAddress
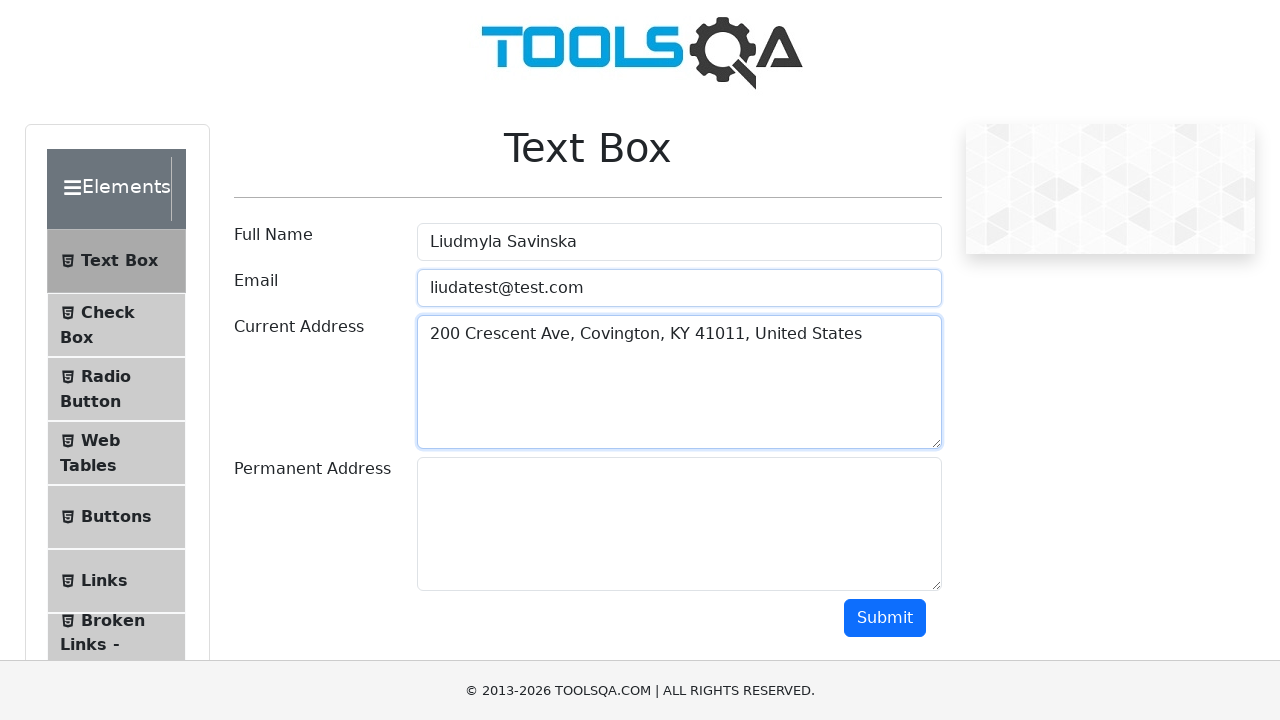

Filled Permanent Address field with '6834 Hollywood Blvd, Los Angeles, California 90028-6116' on #permanentAddress
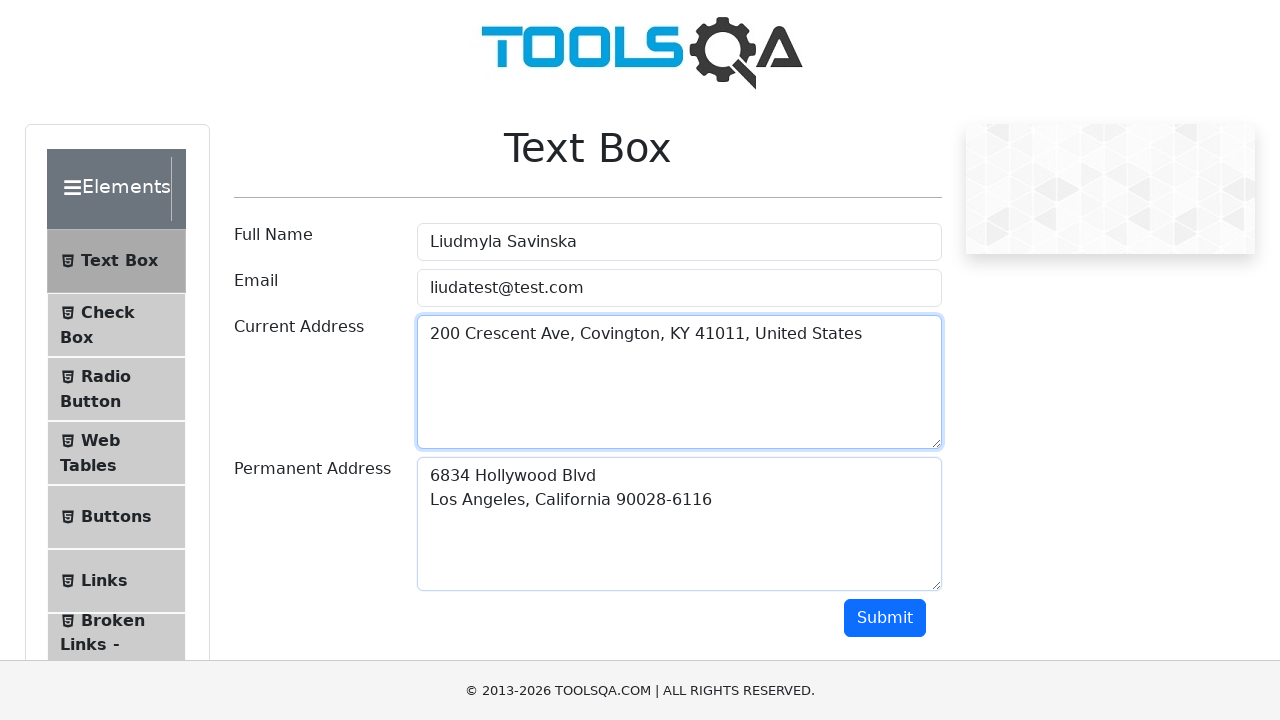

Clicked Submit button to submit the form at (885, 618) on internal:text="Submit"i
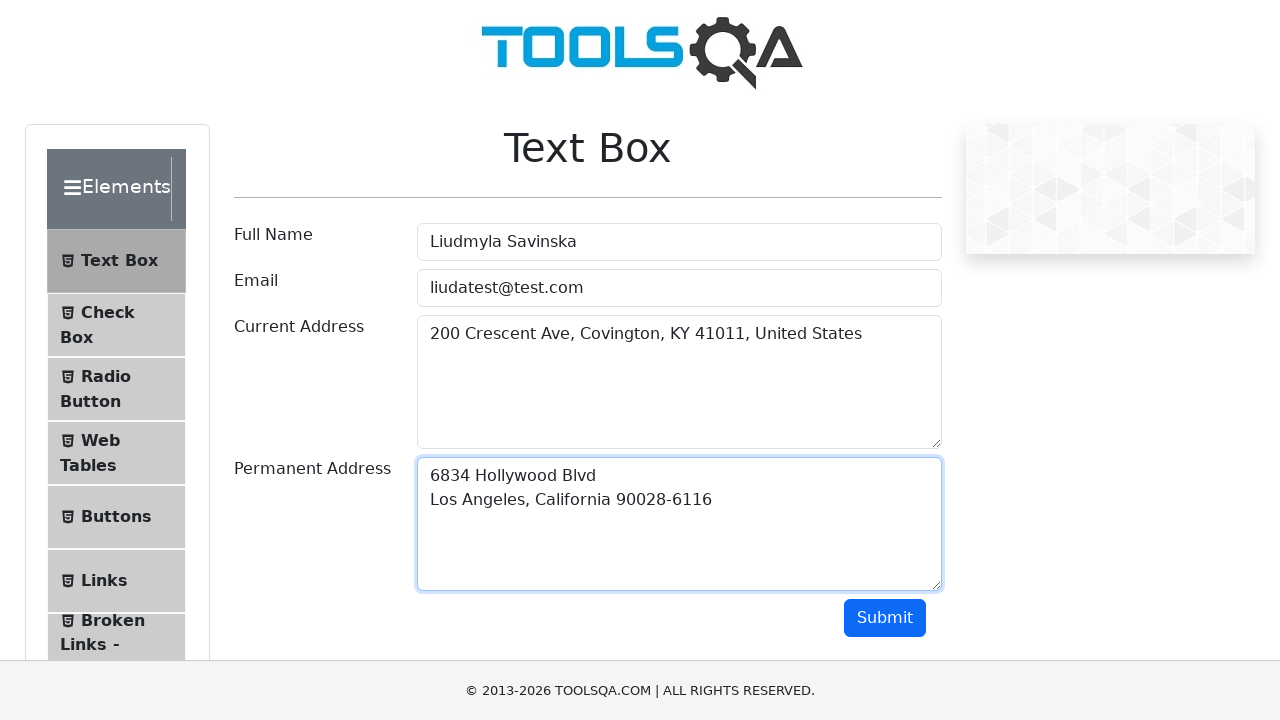

Output section loaded and displayed
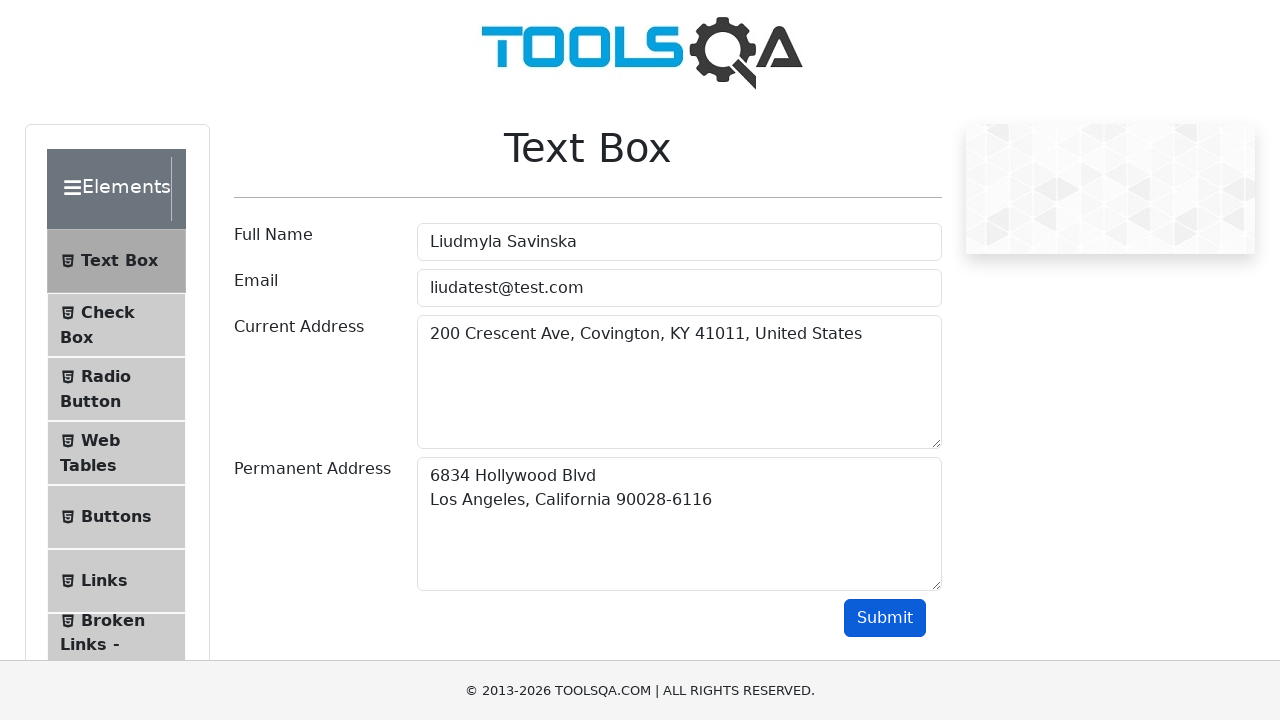

Retrieved output text content from form submission
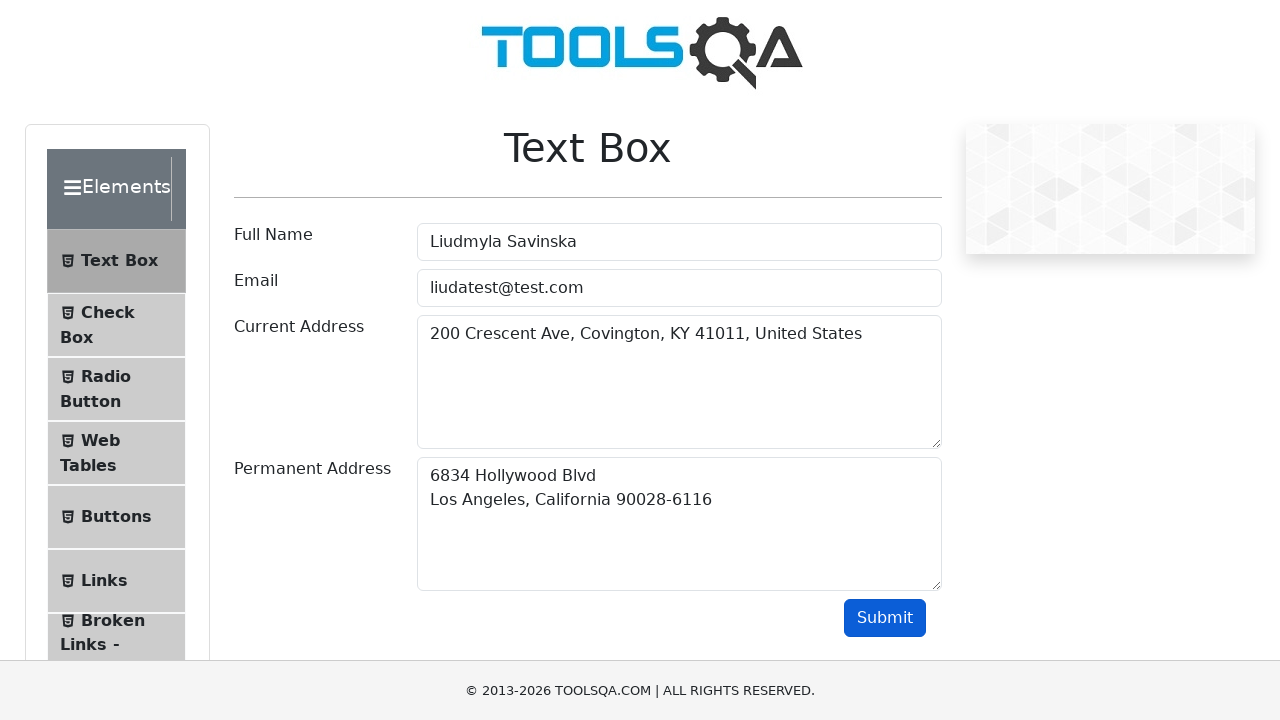

Verified output text is not None
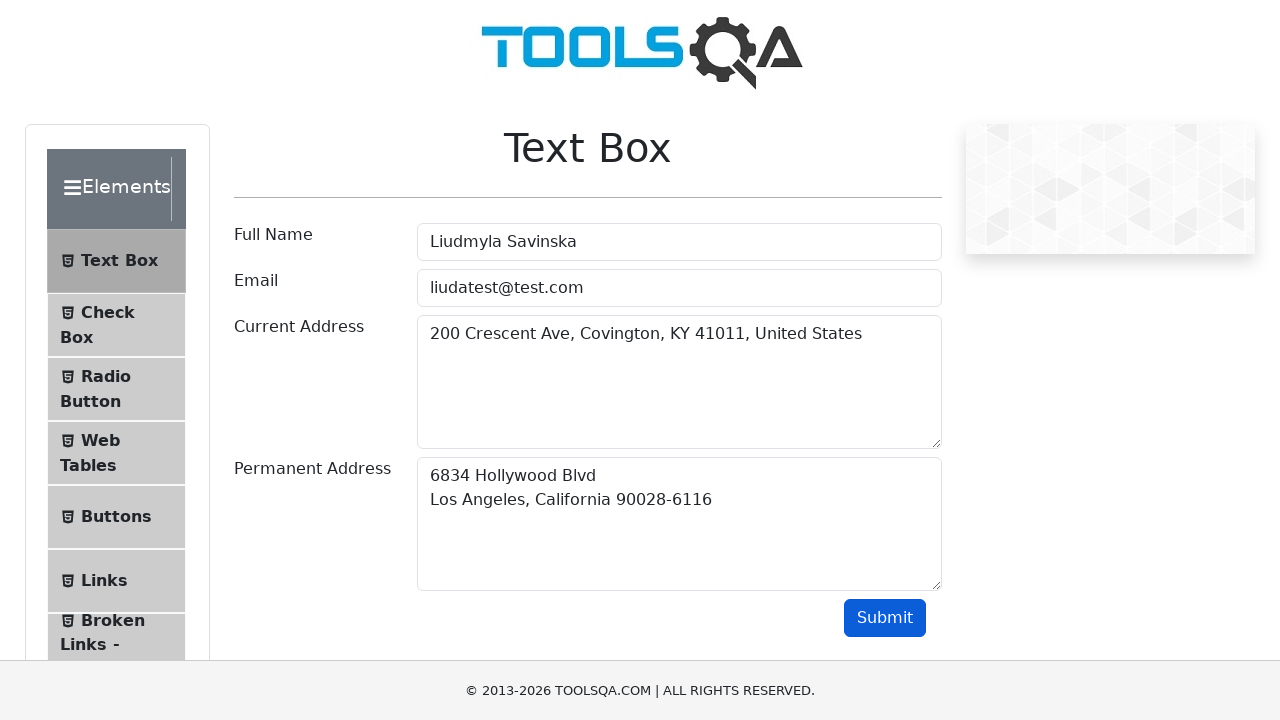

Verified output text has content (length > 0)
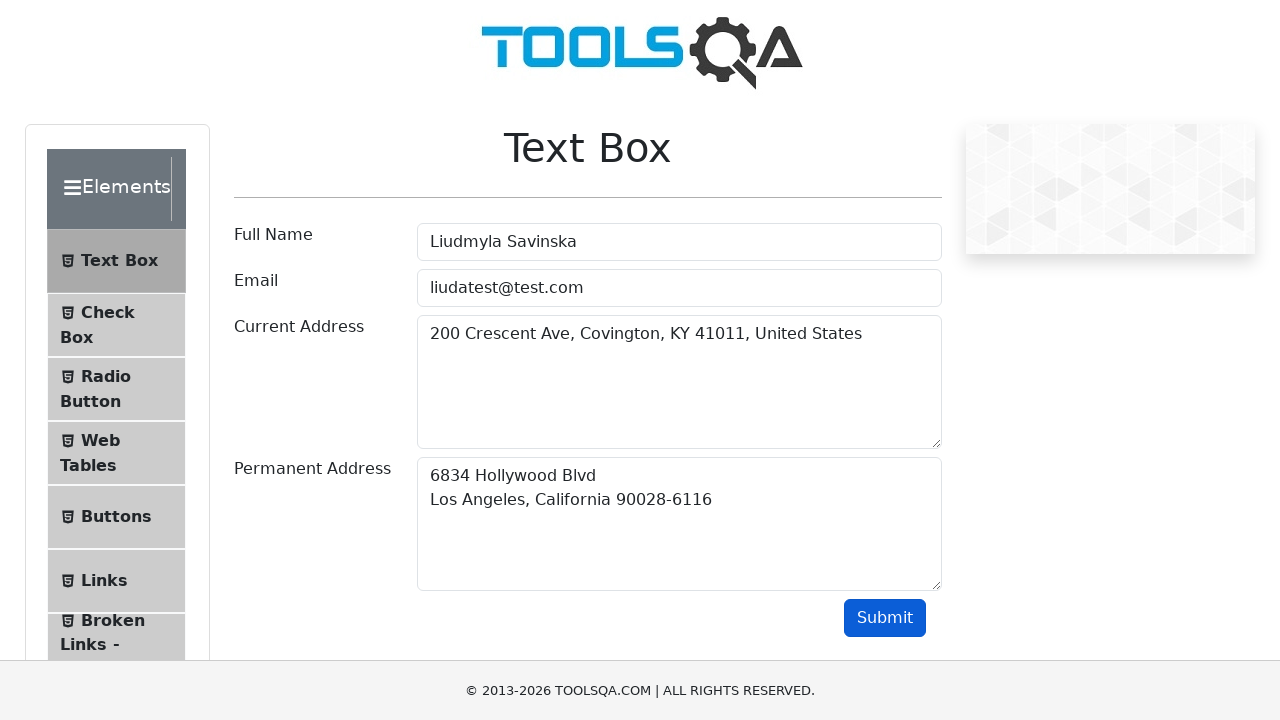

Verified 'Liudmyla Savinska' appears in output
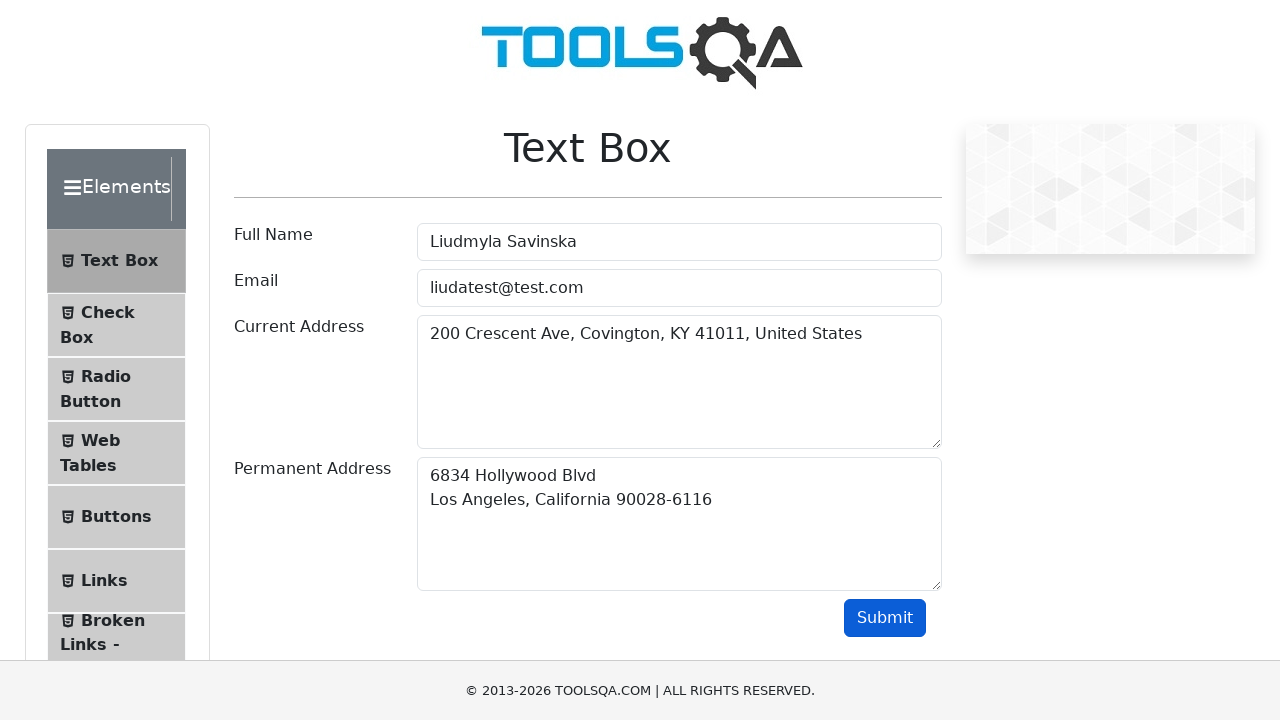

Verified 'liudatest@test.com' appears in output
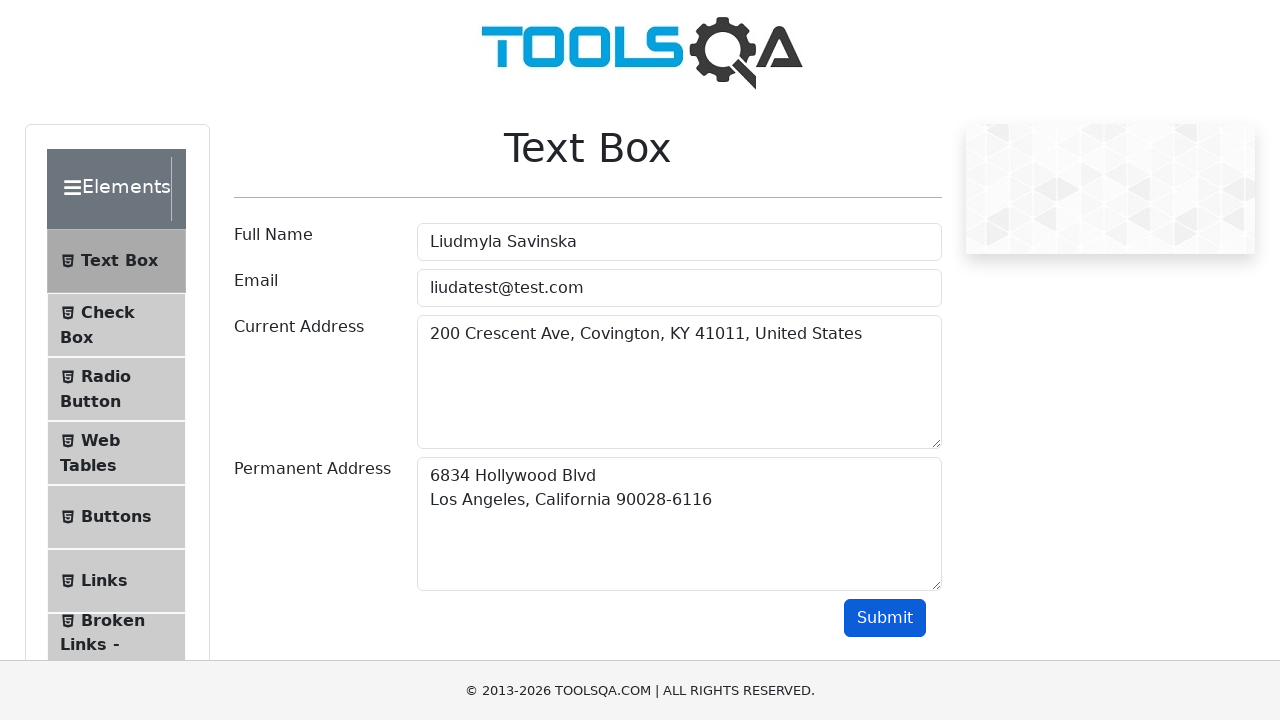

Verified current address appears in output
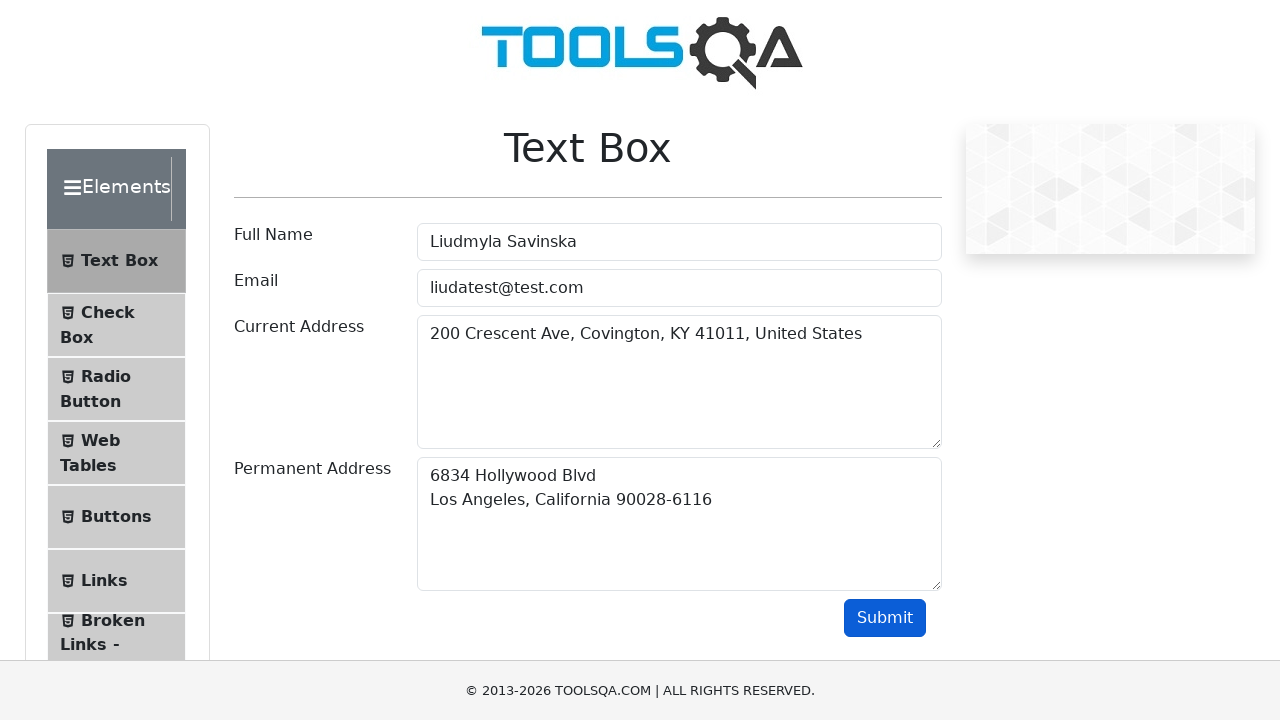

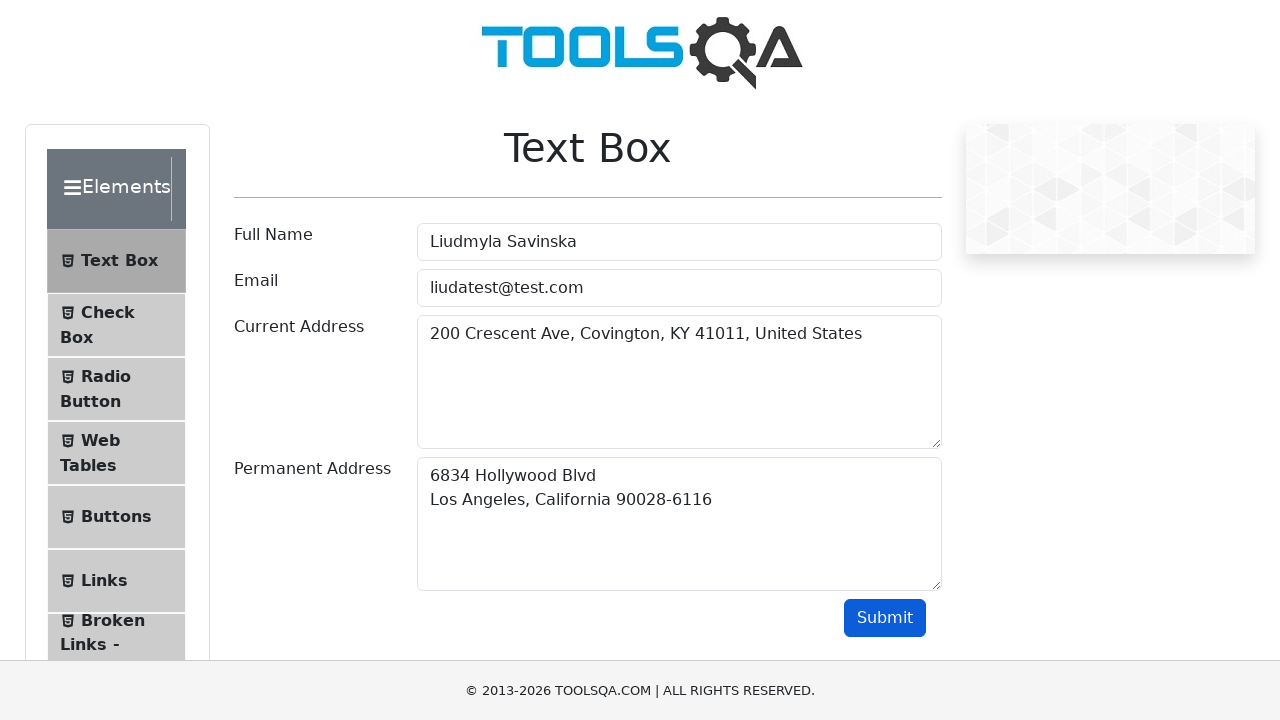